Tests jQuery UI custom dropdown by selecting different numeric values (8, 16, 3) and verifying the selection is displayed correctly.

Starting URL: https://jqueryui.com/resources/demos/selectmenu/default.html

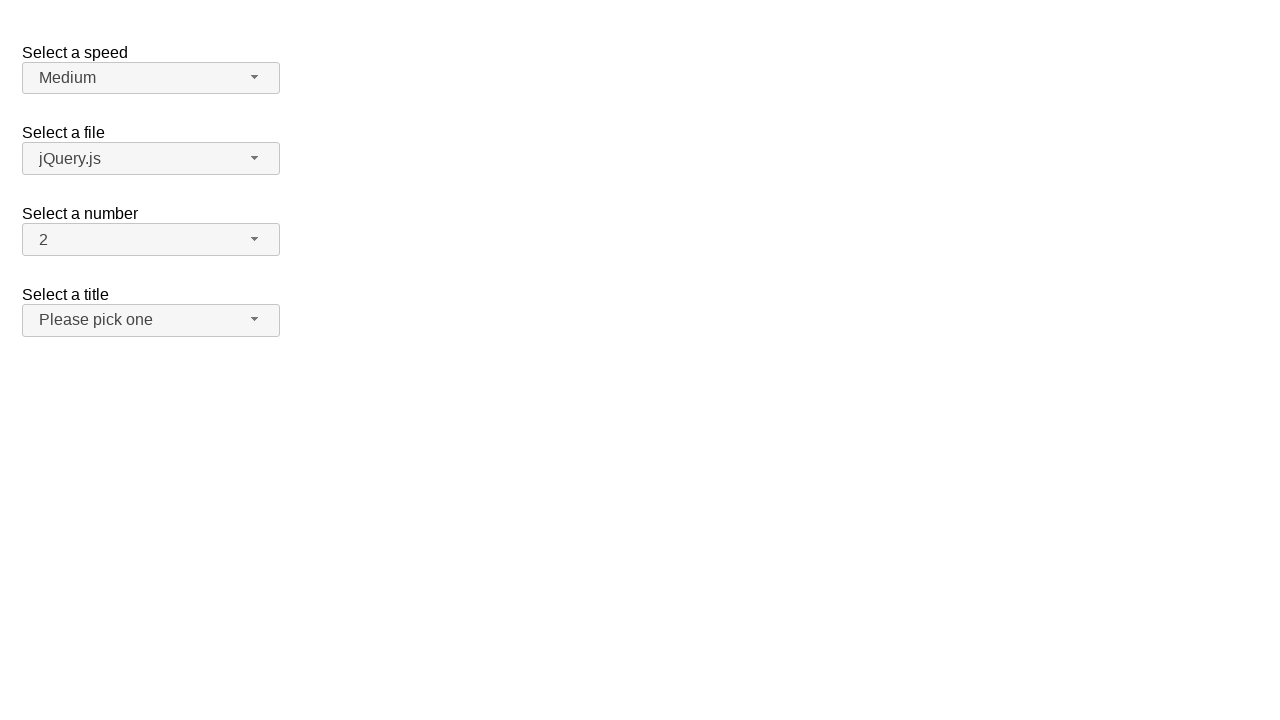

Clicked number dropdown button to open menu at (151, 240) on xpath=//span[@id='number-button']
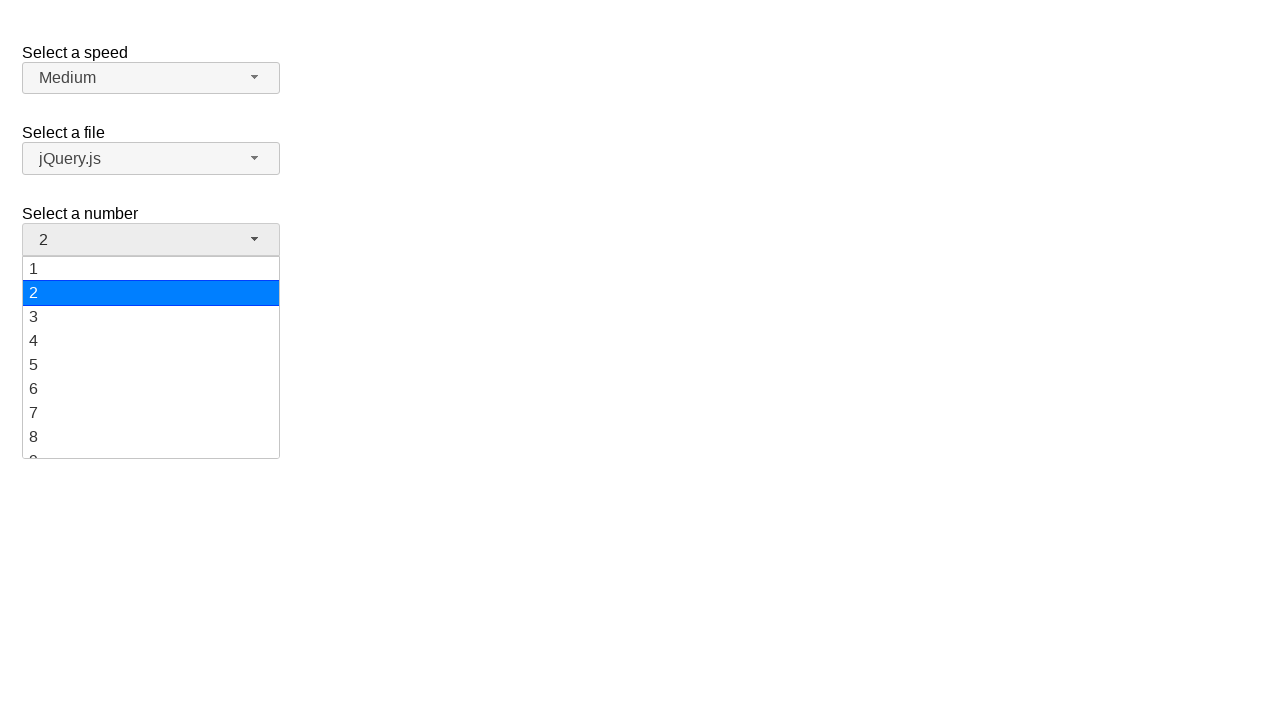

Dropdown menu appeared with number options
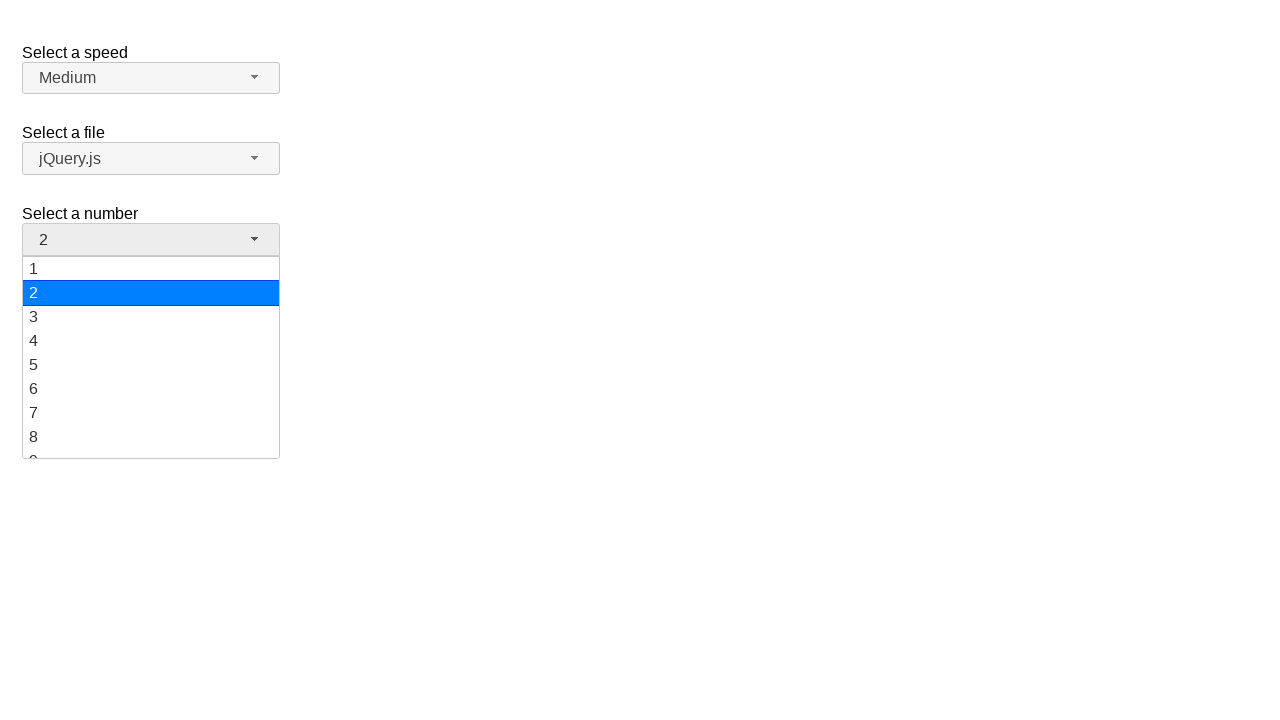

Selected value '8' from the dropdown menu at (151, 437) on xpath=//ul[@id='number-menu']//div[text()='8']
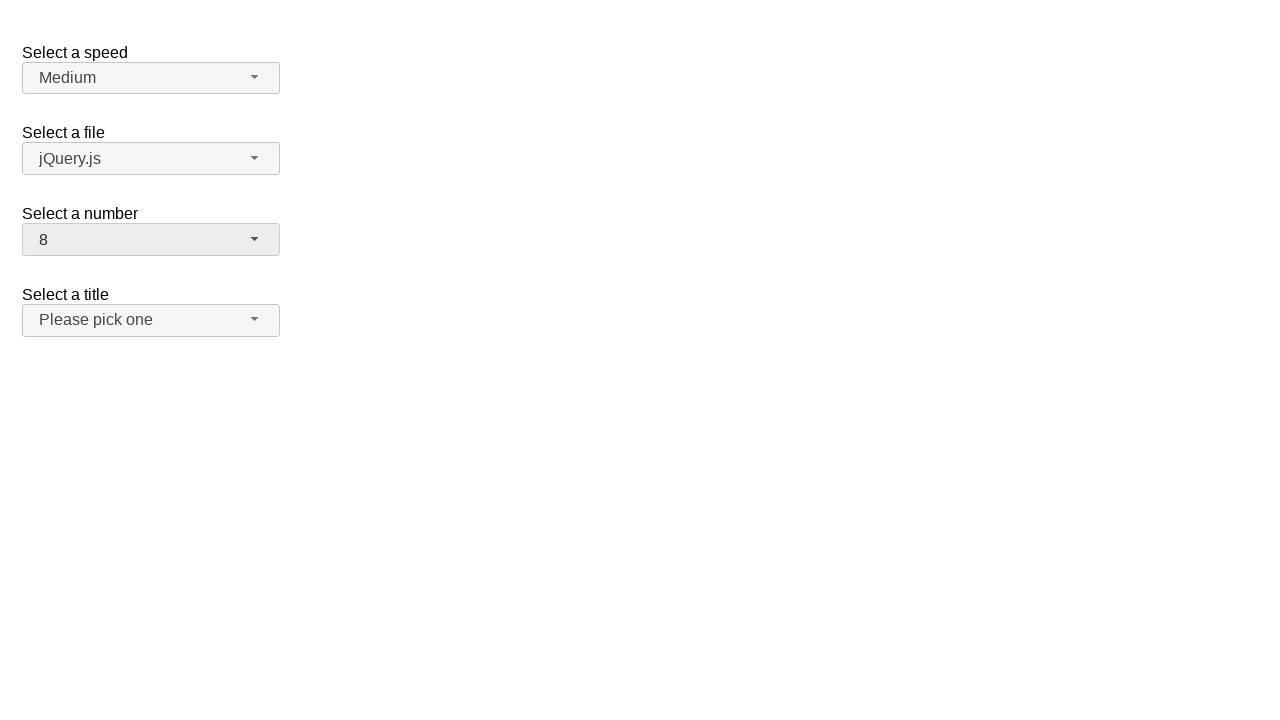

Verified that '8' is now displayed as selected value
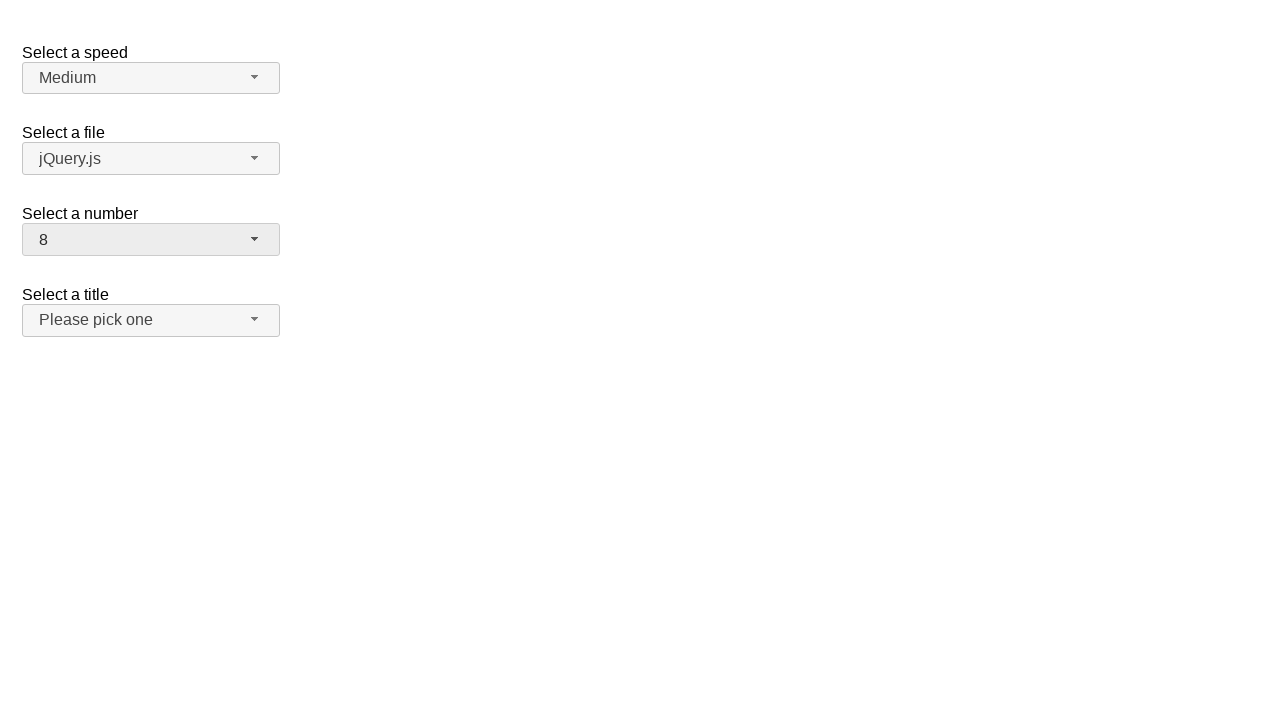

Clicked number dropdown button to open menu again at (151, 240) on xpath=//span[@id='number-button']
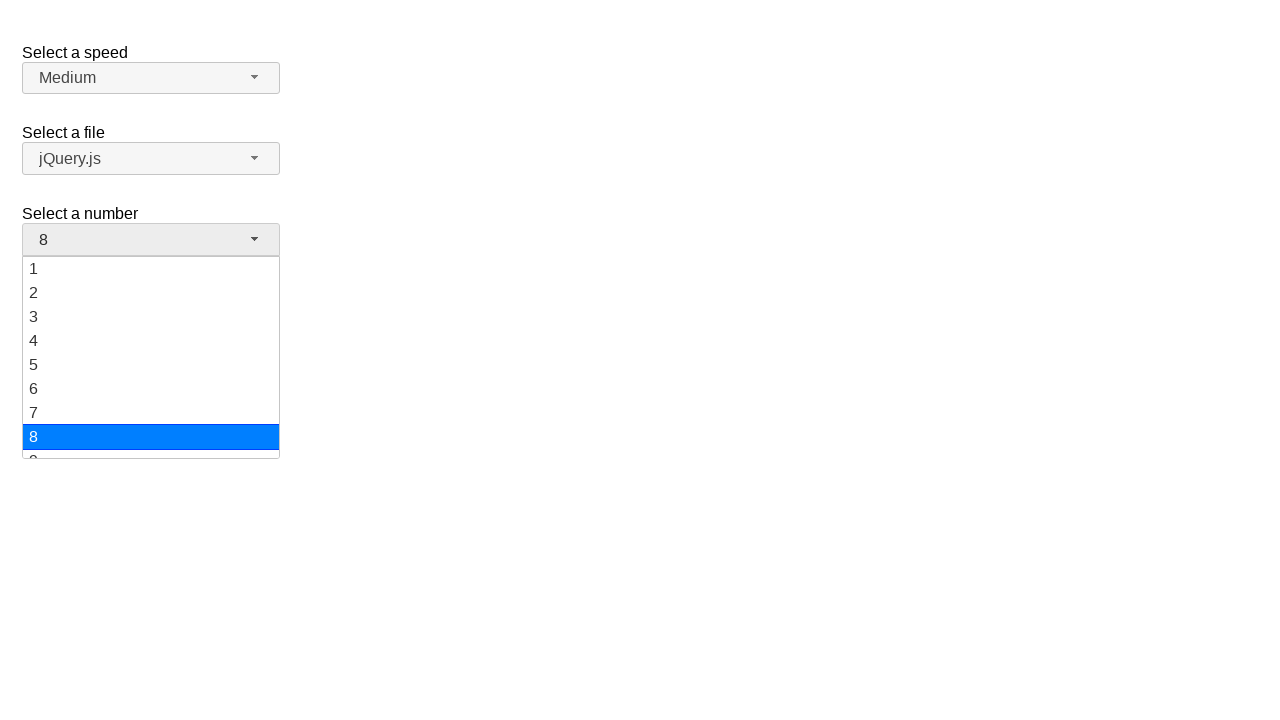

Dropdown menu appeared with number options
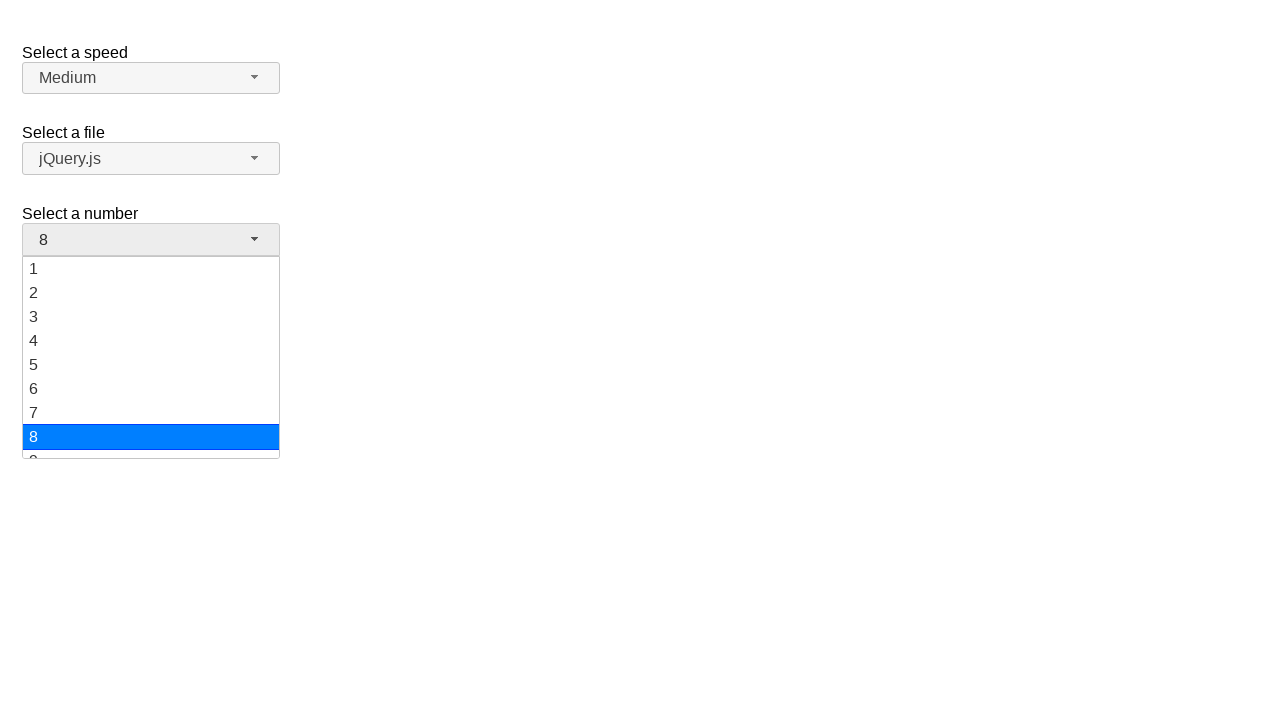

Selected value '16' from the dropdown menu at (151, 373) on xpath=//ul[@id='number-menu']//div[text()='16']
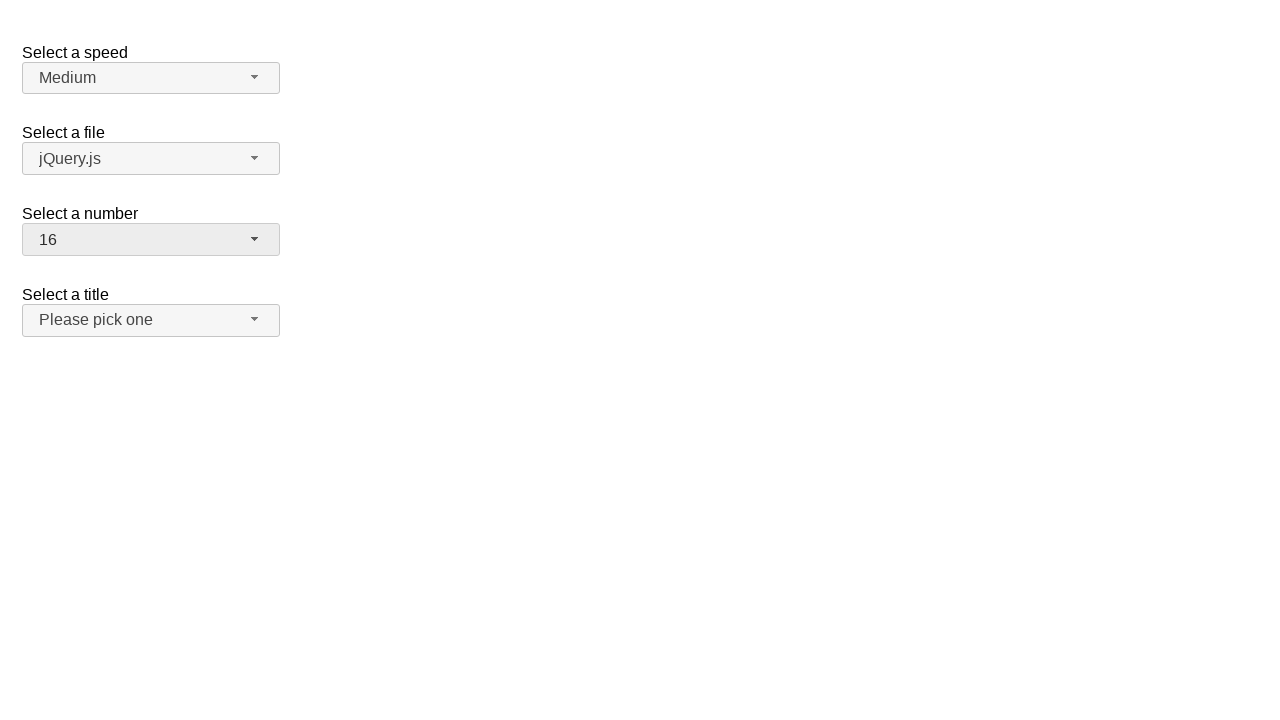

Verified that '16' is now displayed as selected value
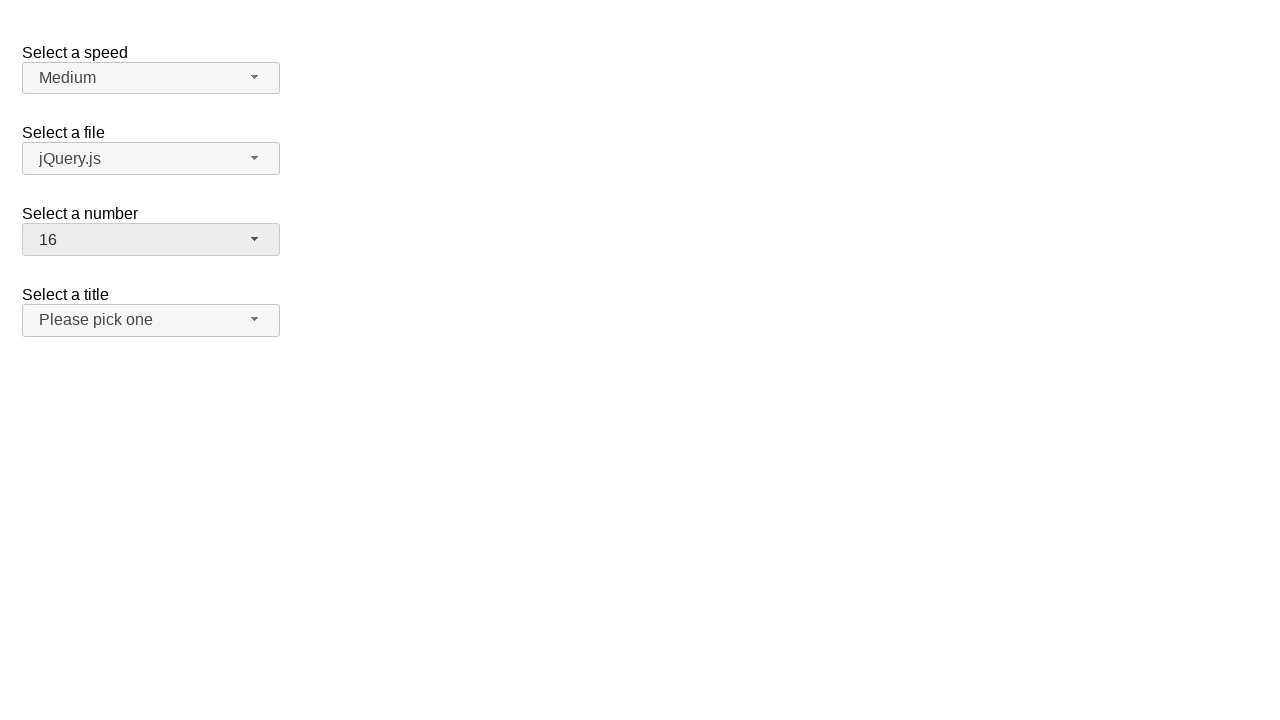

Clicked number dropdown button to open menu again at (151, 240) on xpath=//span[@id='number-button']
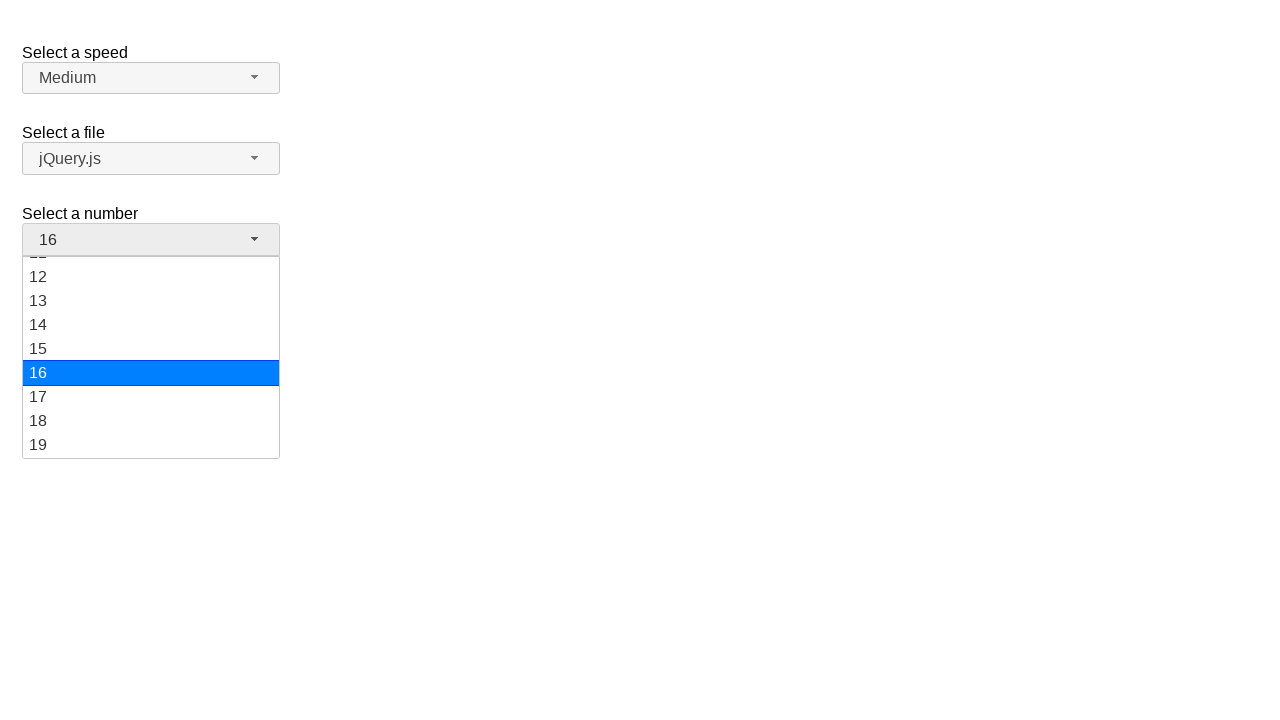

Dropdown menu appeared with number options
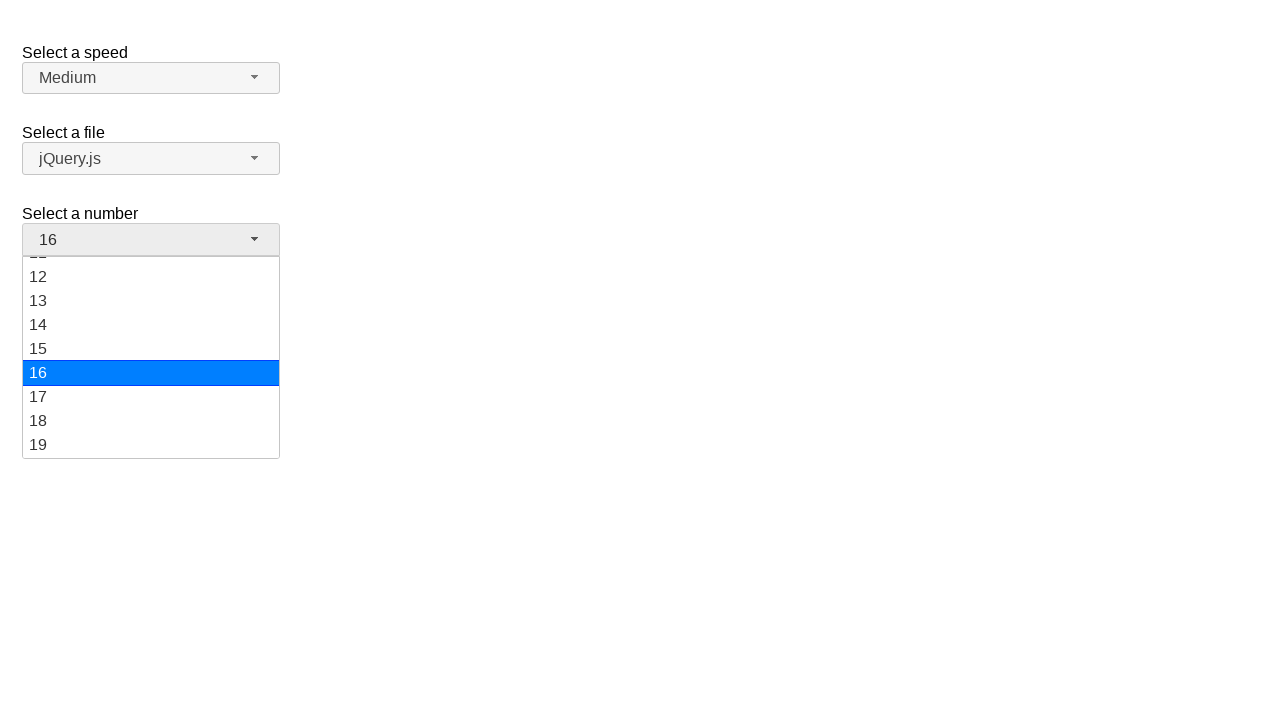

Selected value '3' from the dropdown menu at (151, 317) on xpath=//ul[@id='number-menu']//div[text()='3']
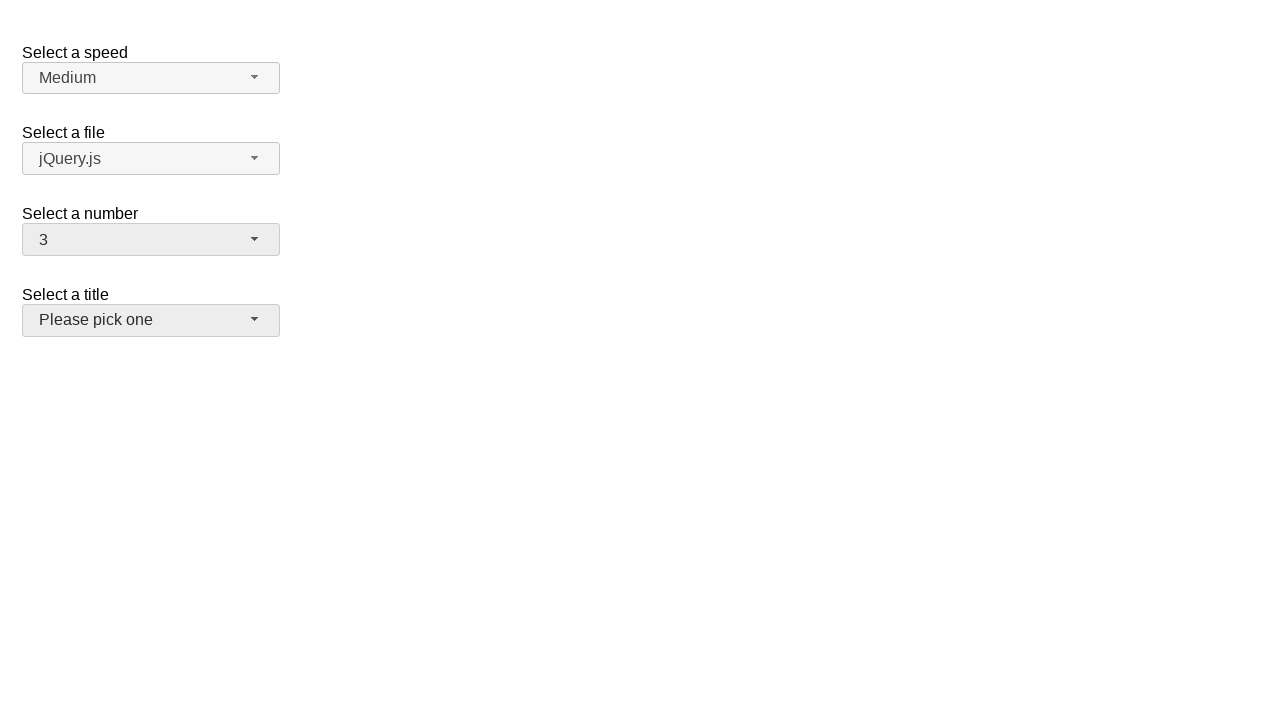

Verified that '3' is now displayed as selected value
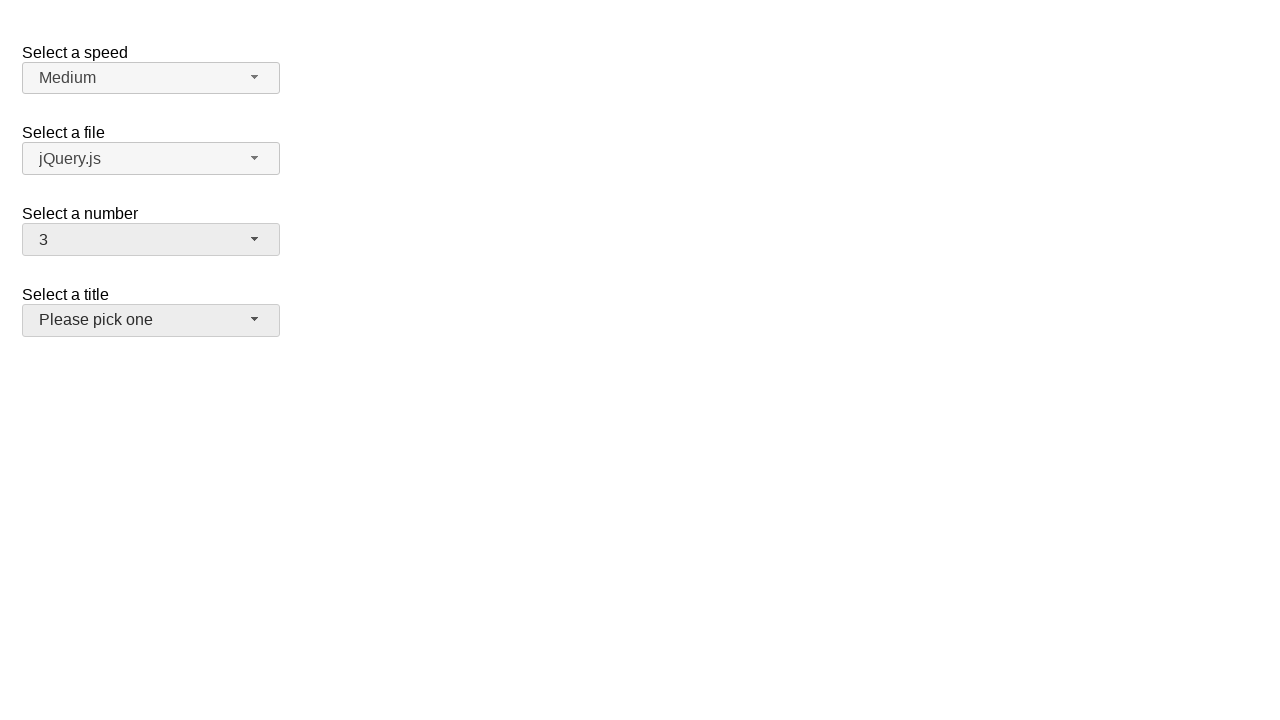

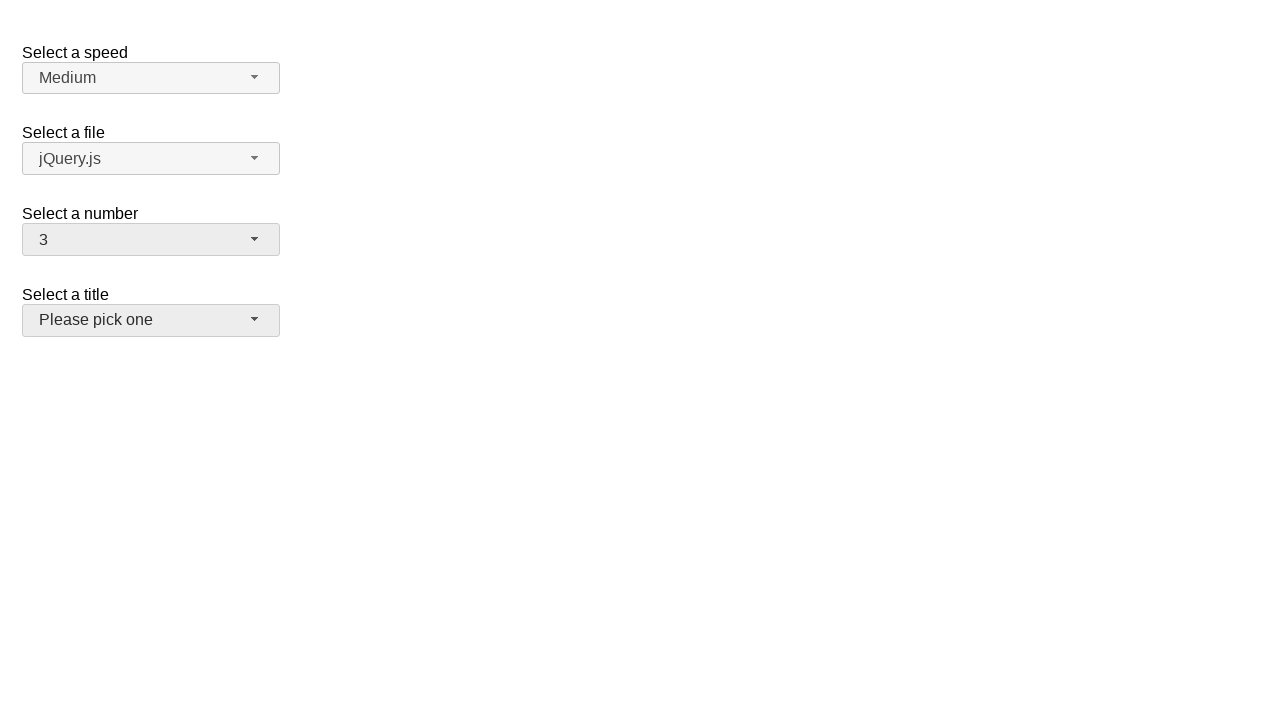